Tests JavaScript confirmation alert handling by clicking a button to trigger a confirmation dialog, accepting the alert, and verifying the result message displays on the page.

Starting URL: http://the-internet.herokuapp.com/javascript_alerts

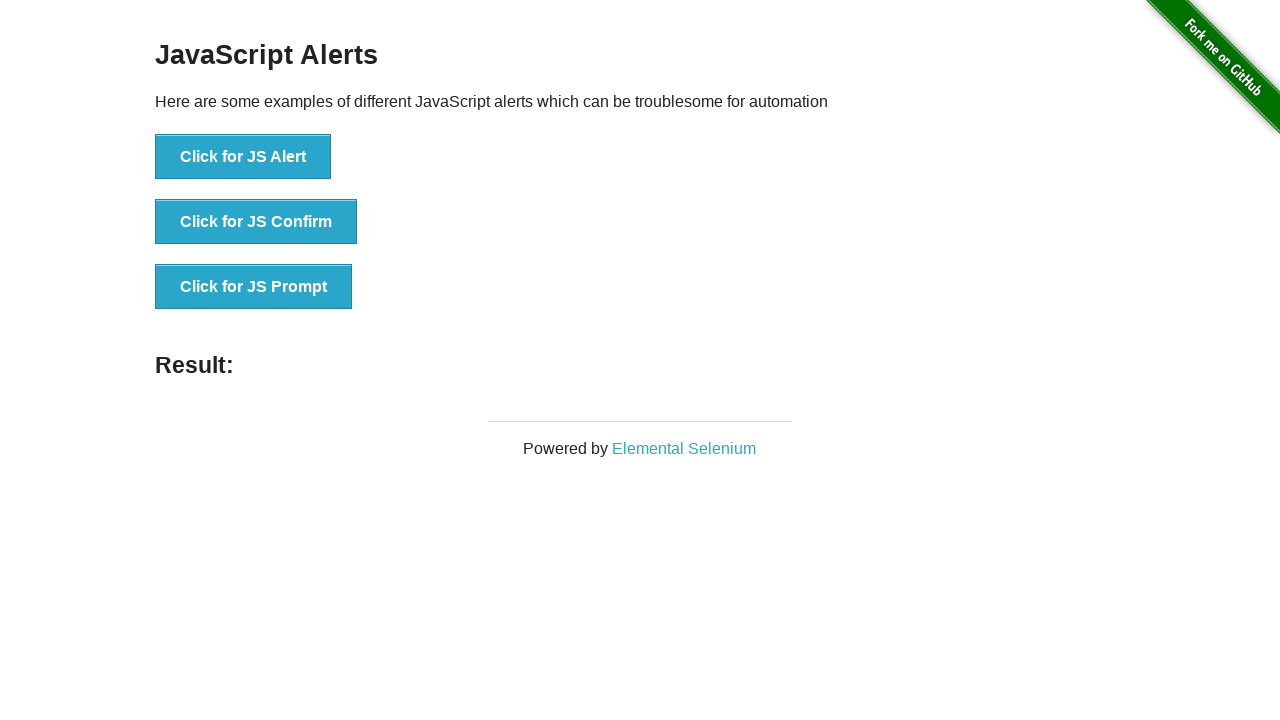

Clicked the second button to trigger JavaScript confirmation alert at (256, 222) on ul > li:nth-child(2) > button
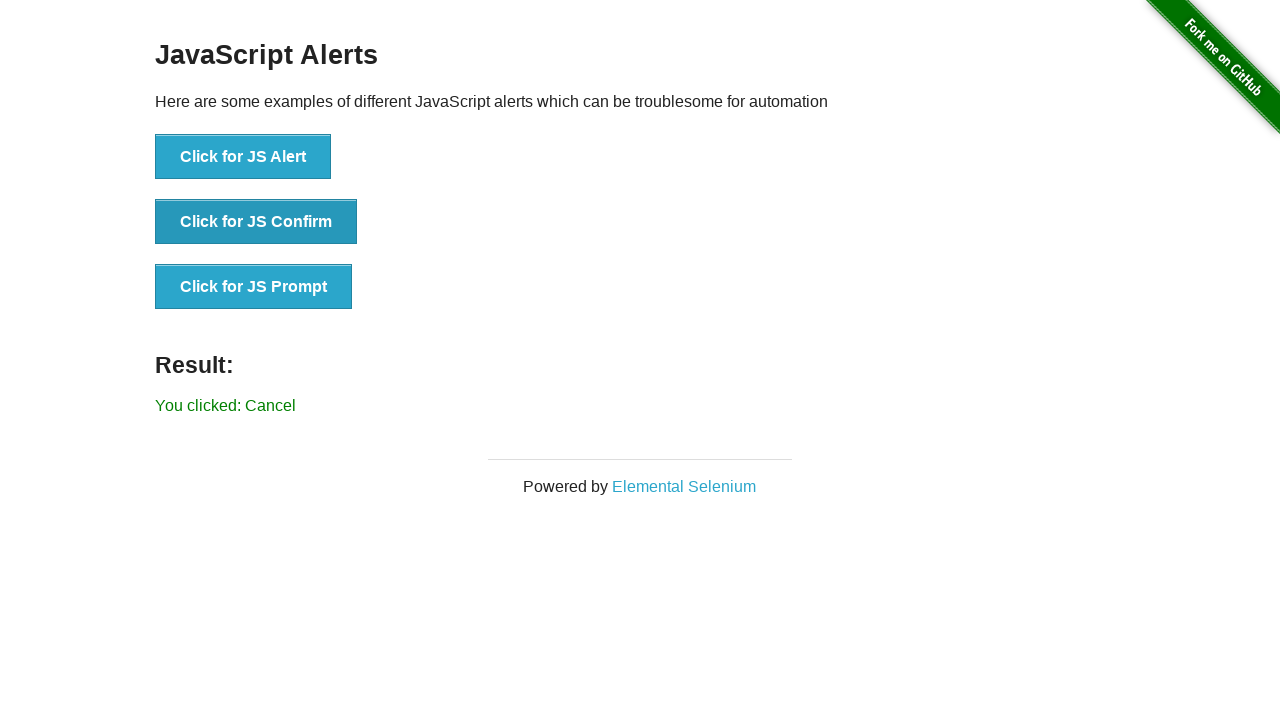

Set up dialog handler to accept confirmation alerts
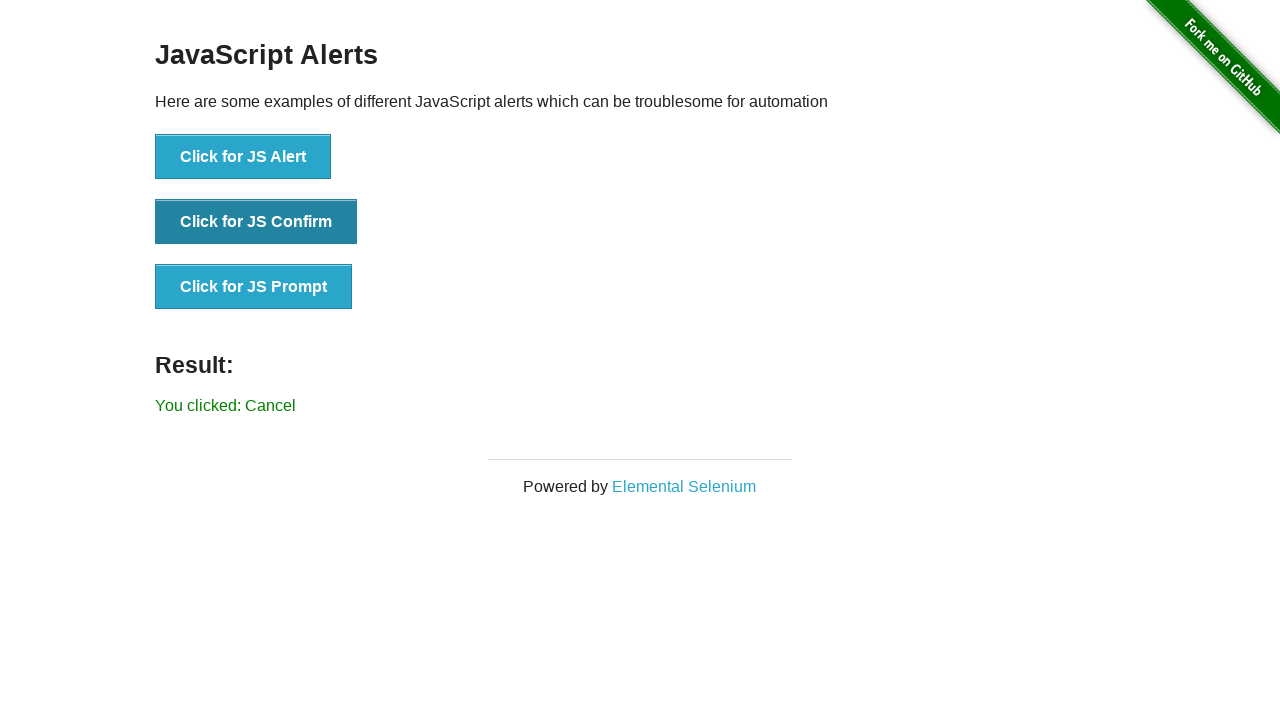

Clicked the confirmation button with dialog handler active at (256, 222) on ul > li:nth-child(2) > button
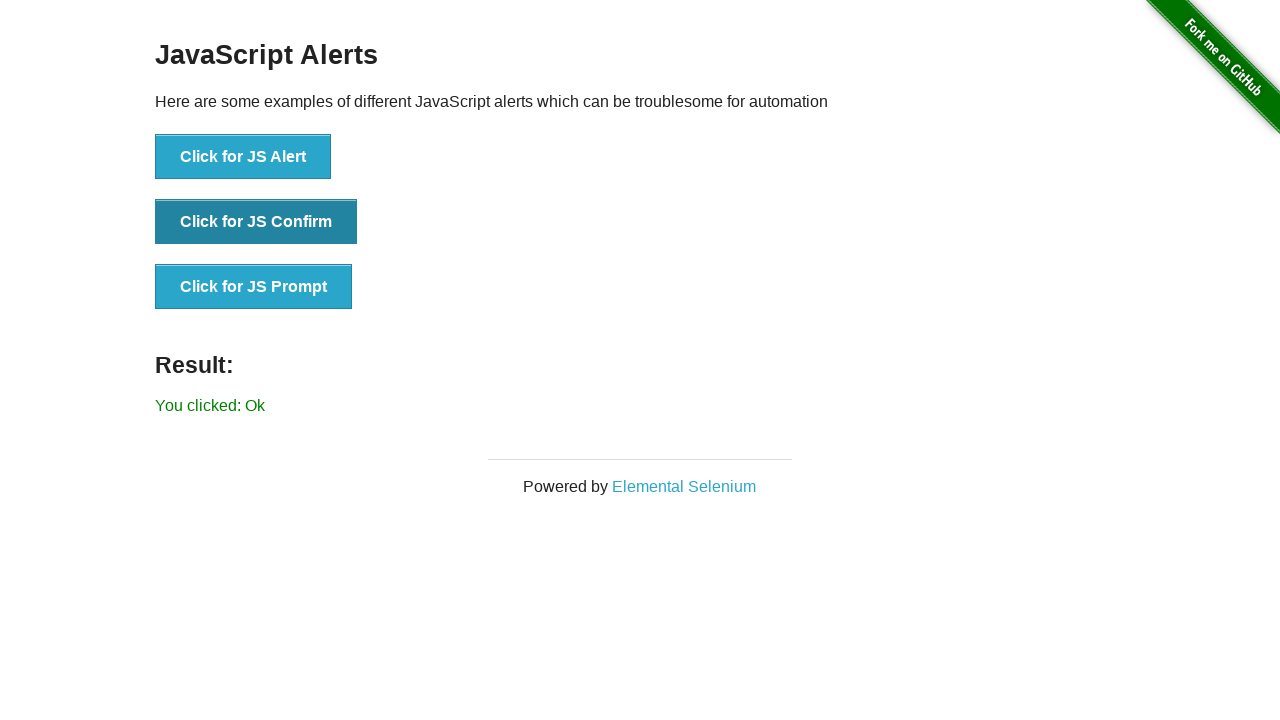

Result message element loaded on the page
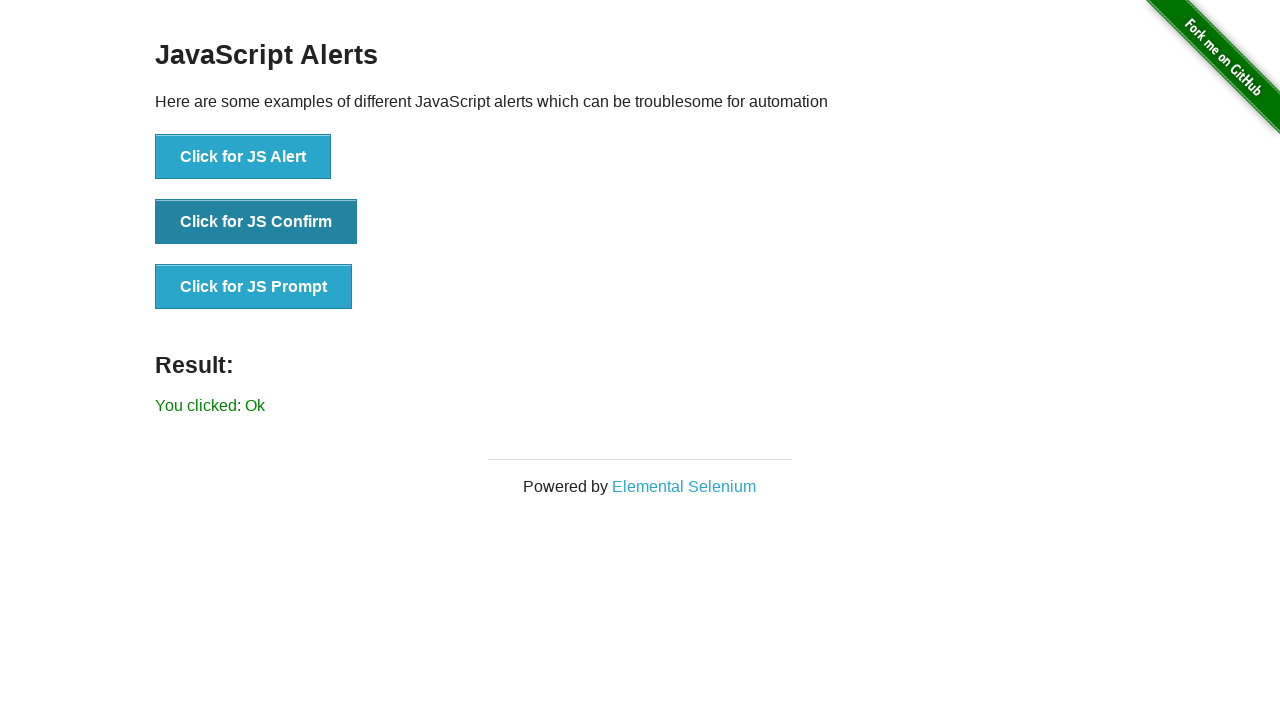

Retrieved result text from the page
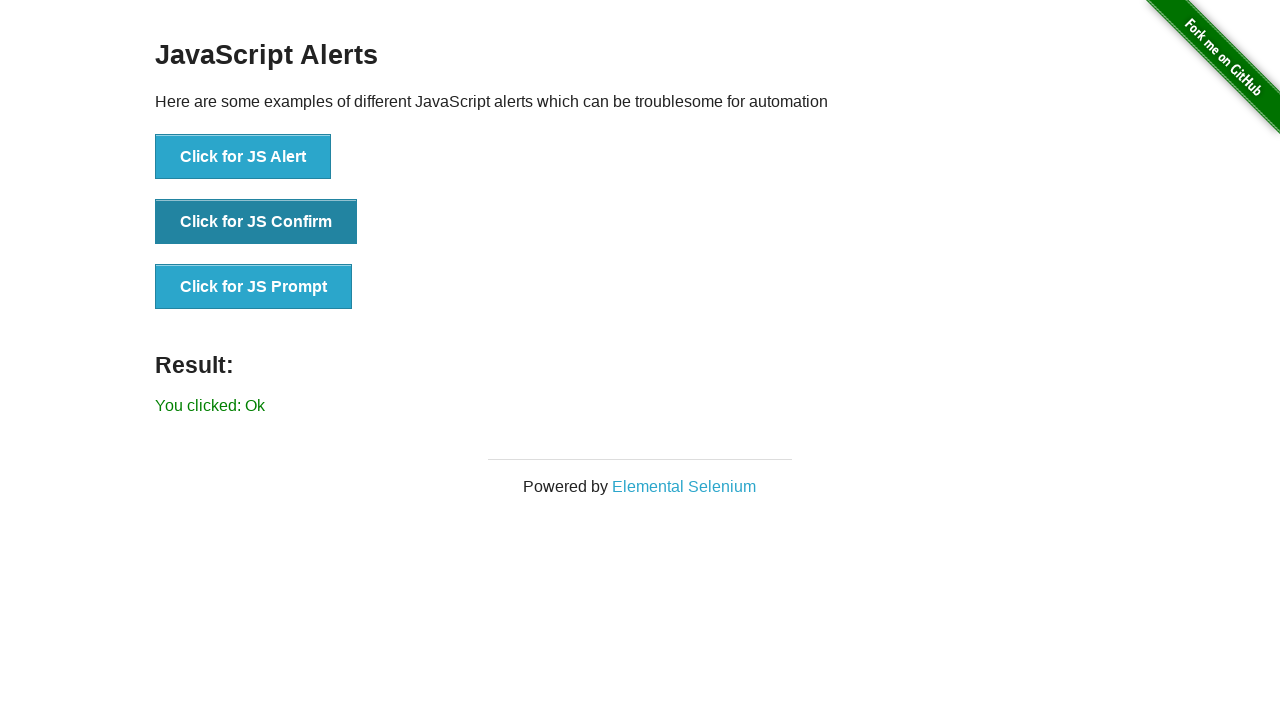

Verified result text matches expected confirmation message 'You clicked: Ok'
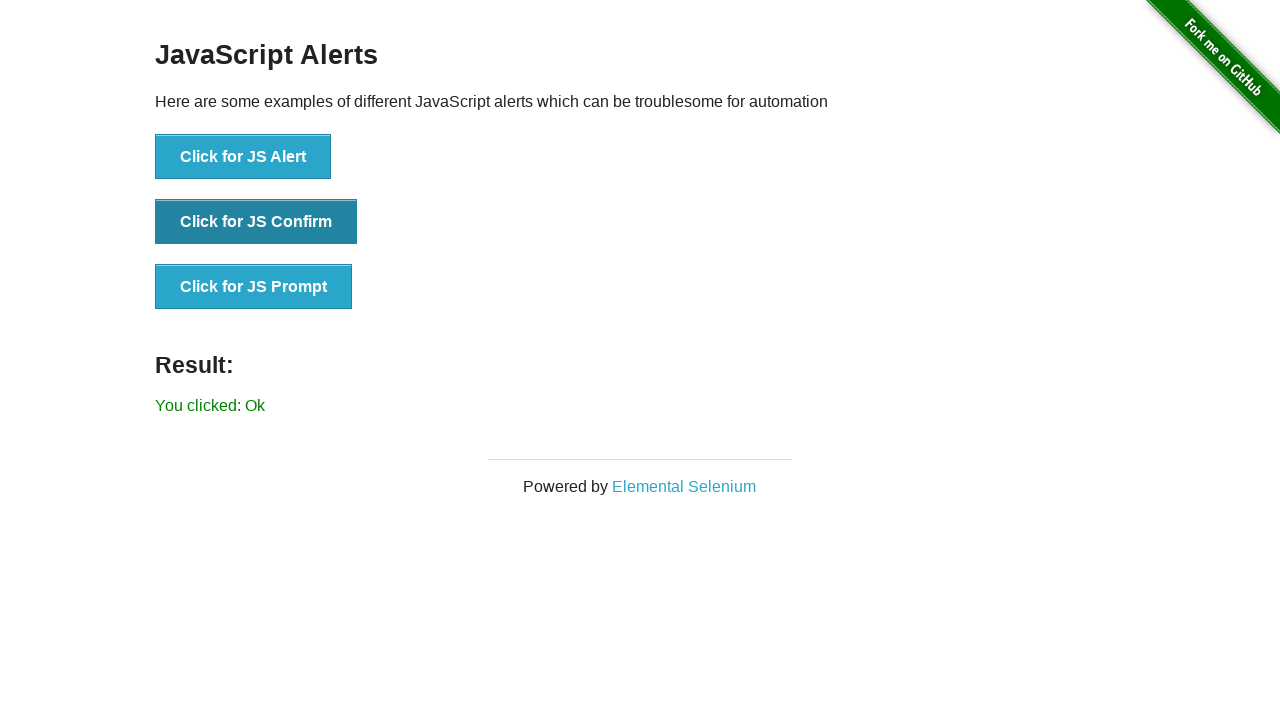

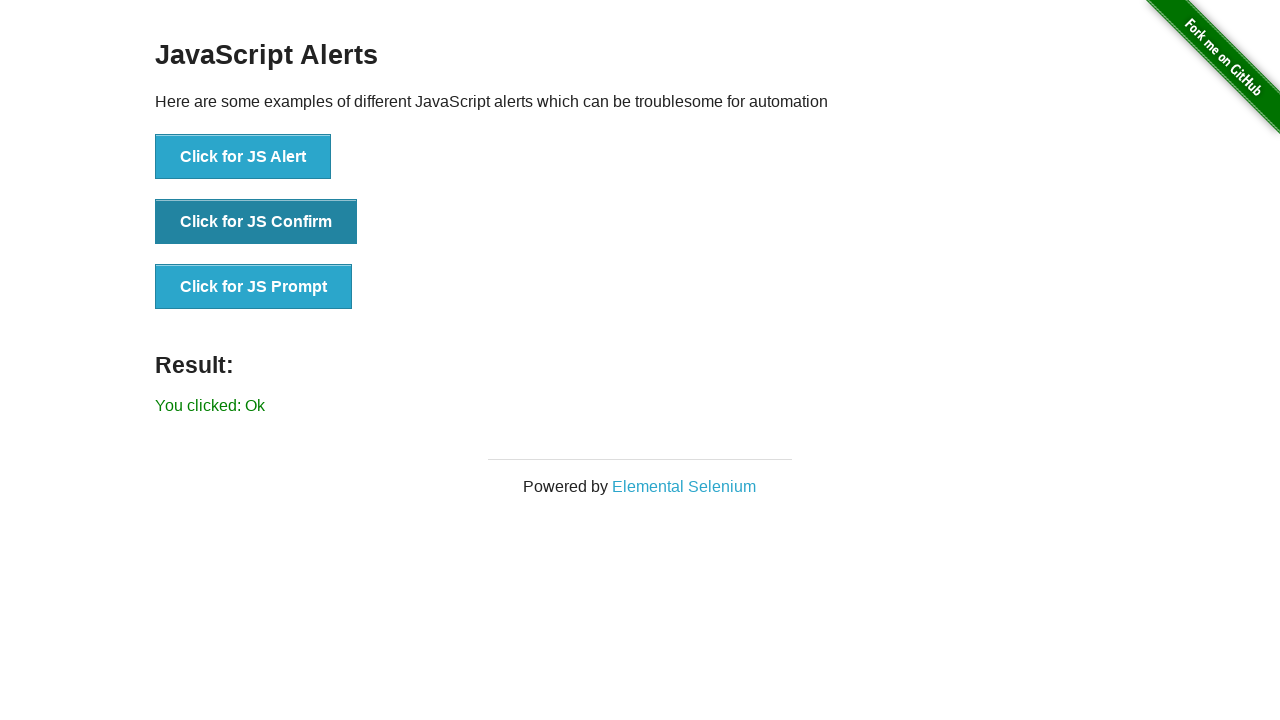